Tests a registration form by filling in required fields (first name, last name, email, phone, country) and submitting, then verifies the success message is displayed.

Starting URL: http://suninjuly.github.io/registration1.html

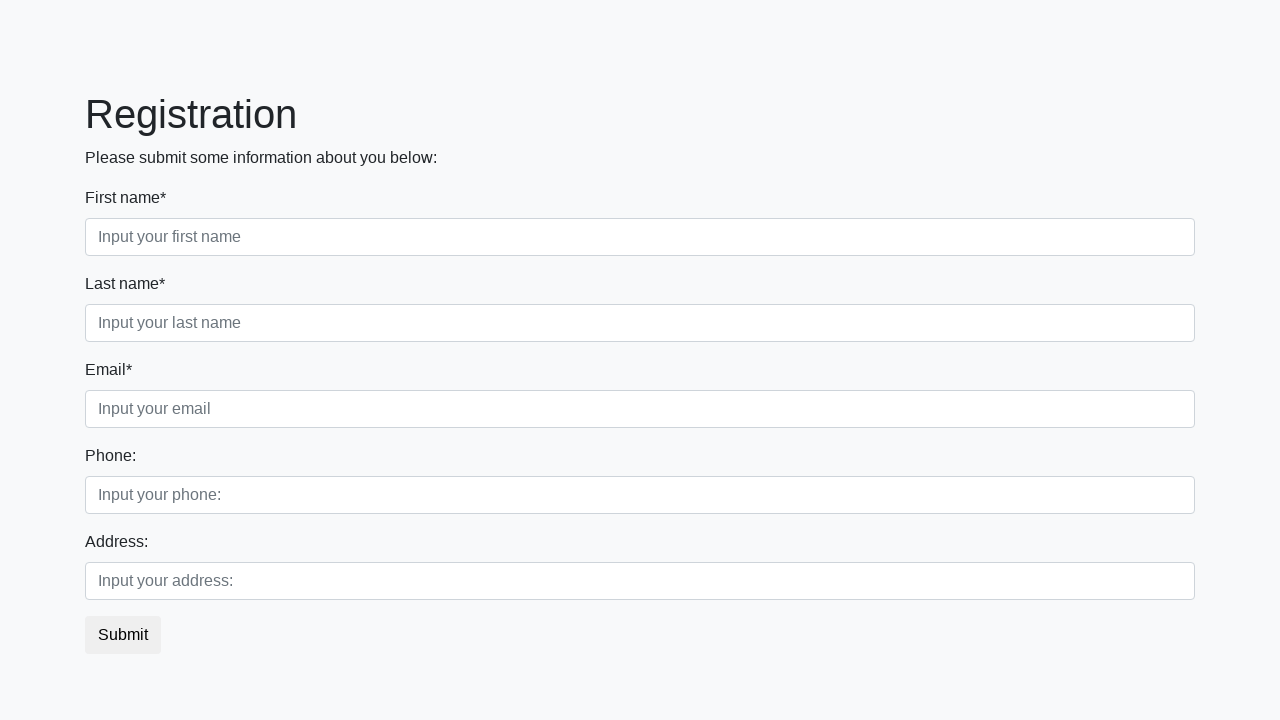

Filled first name field with 'Maria' on body > div > form > div.first_block > div.form-group.first_class > input
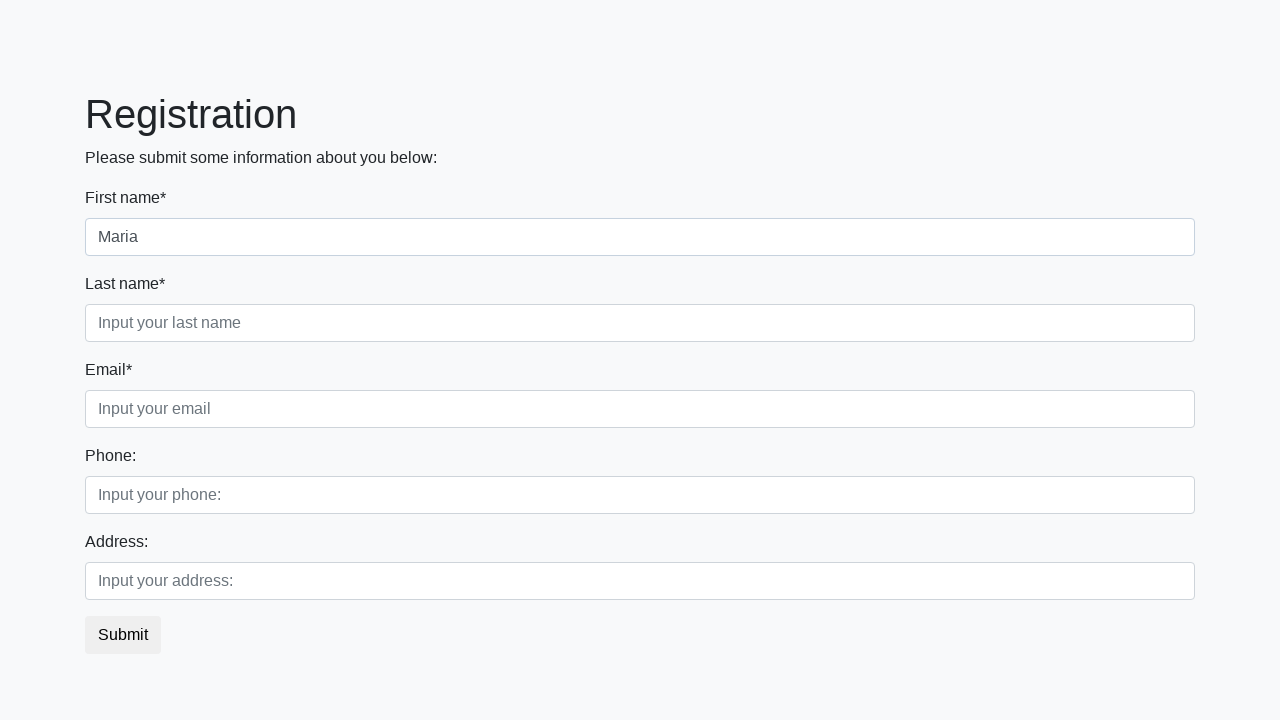

Filled last name field with 'Petrov' on body > div > form > div.first_block > div.form-group.second_class > input
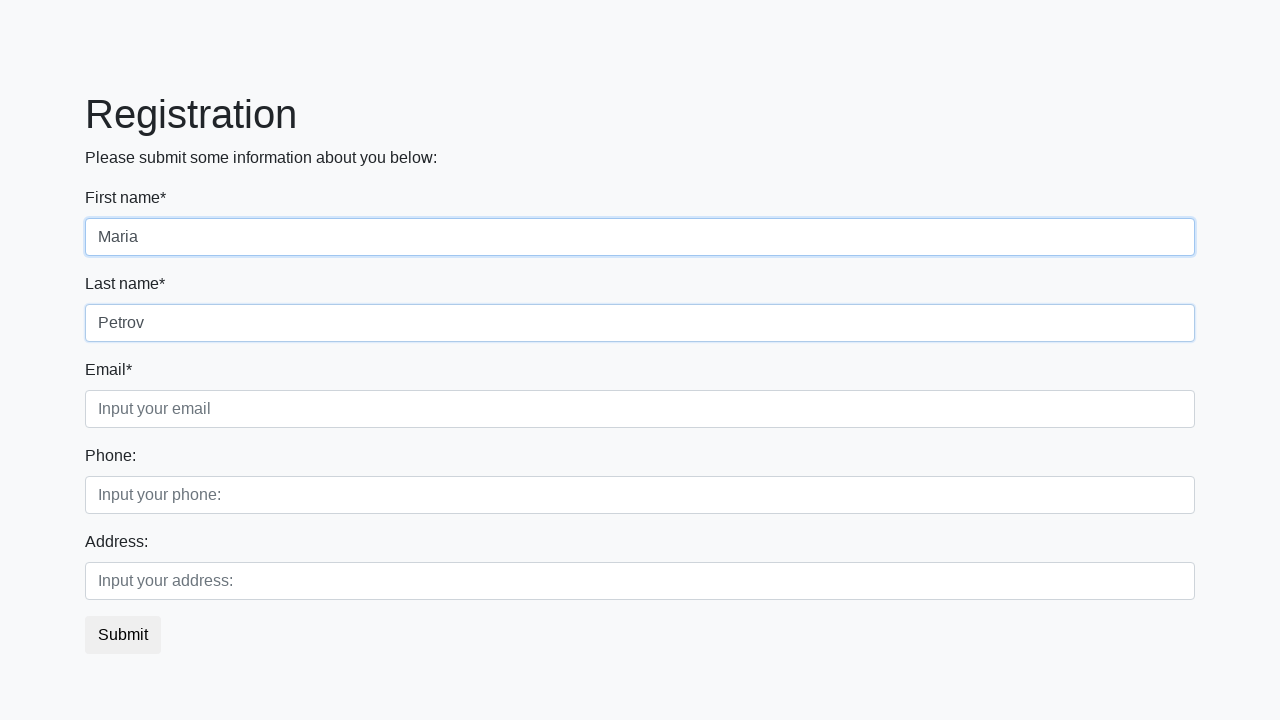

Filled email field with 'maria.petrov@testmail.org' on body > div > form > div.first_block > div.form-group.third_class > input
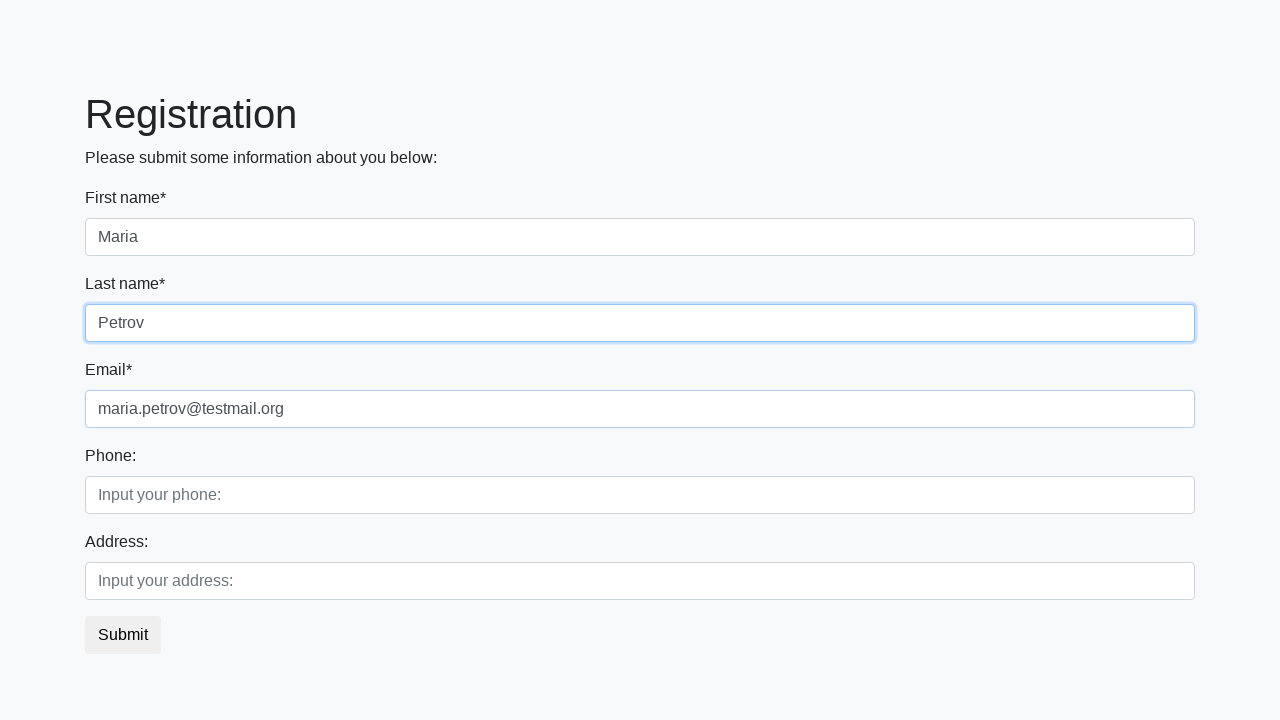

Filled phone number field with '55512345678' on body > div > form > div.second_block > div.form-group.first_class > input
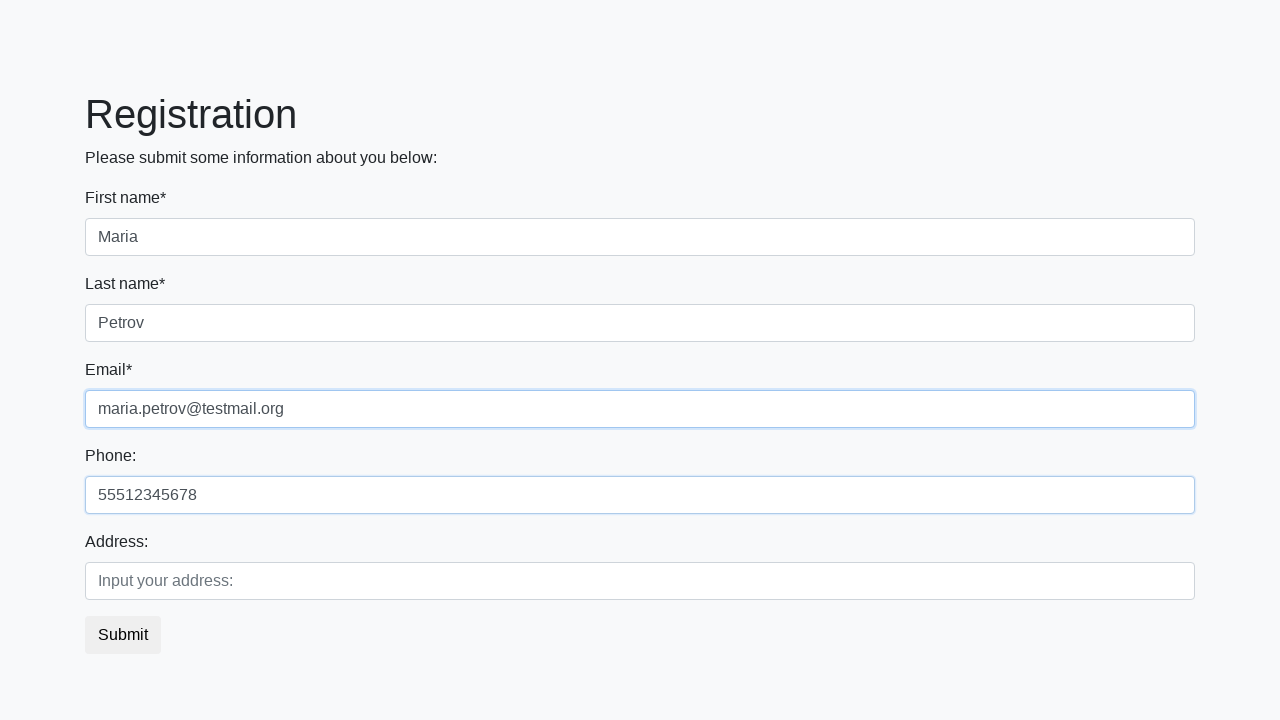

Filled country field with 'Germany' on body > div > form > div.second_block > div.form-group.second_class > input
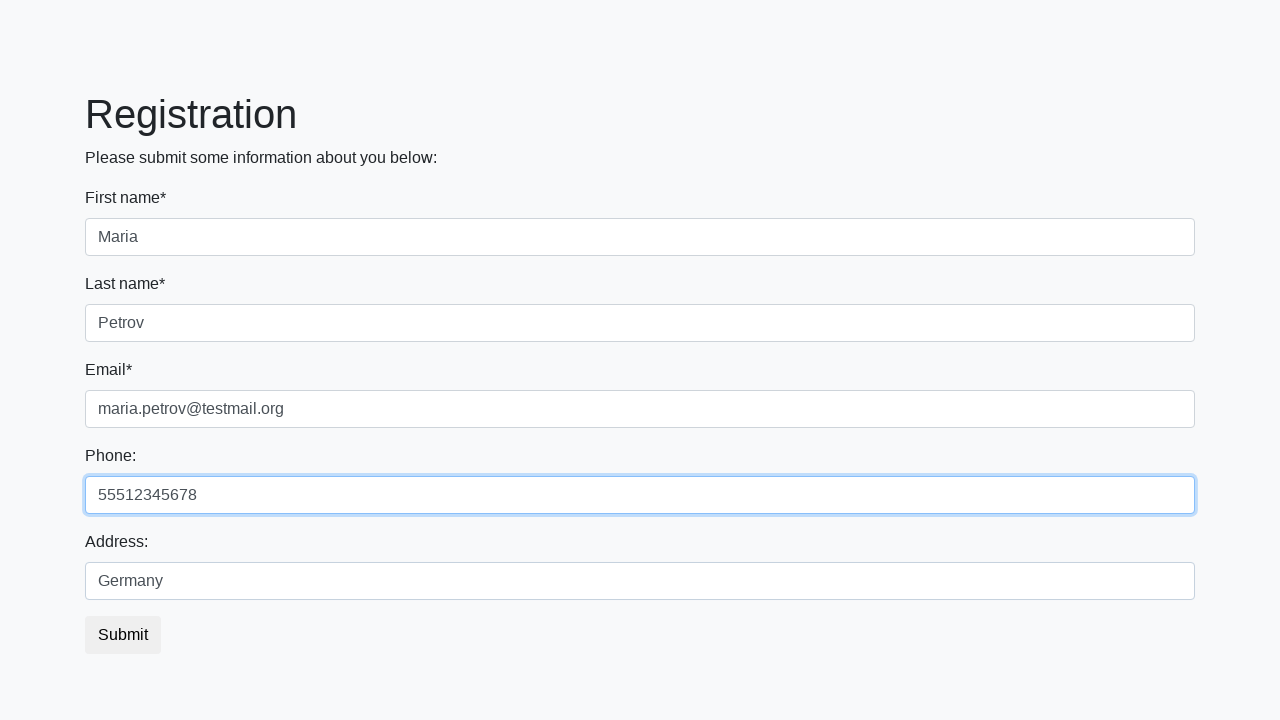

Clicked submit button to register at (123, 635) on button.btn
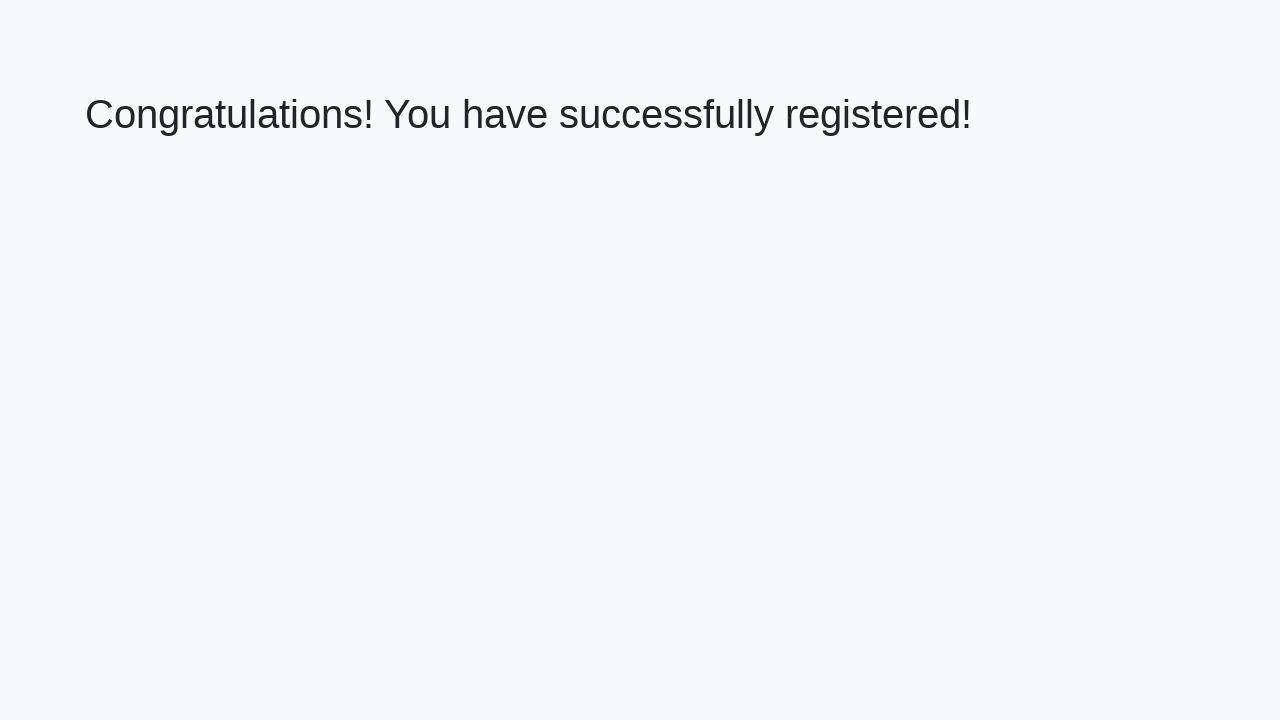

Success message header loaded
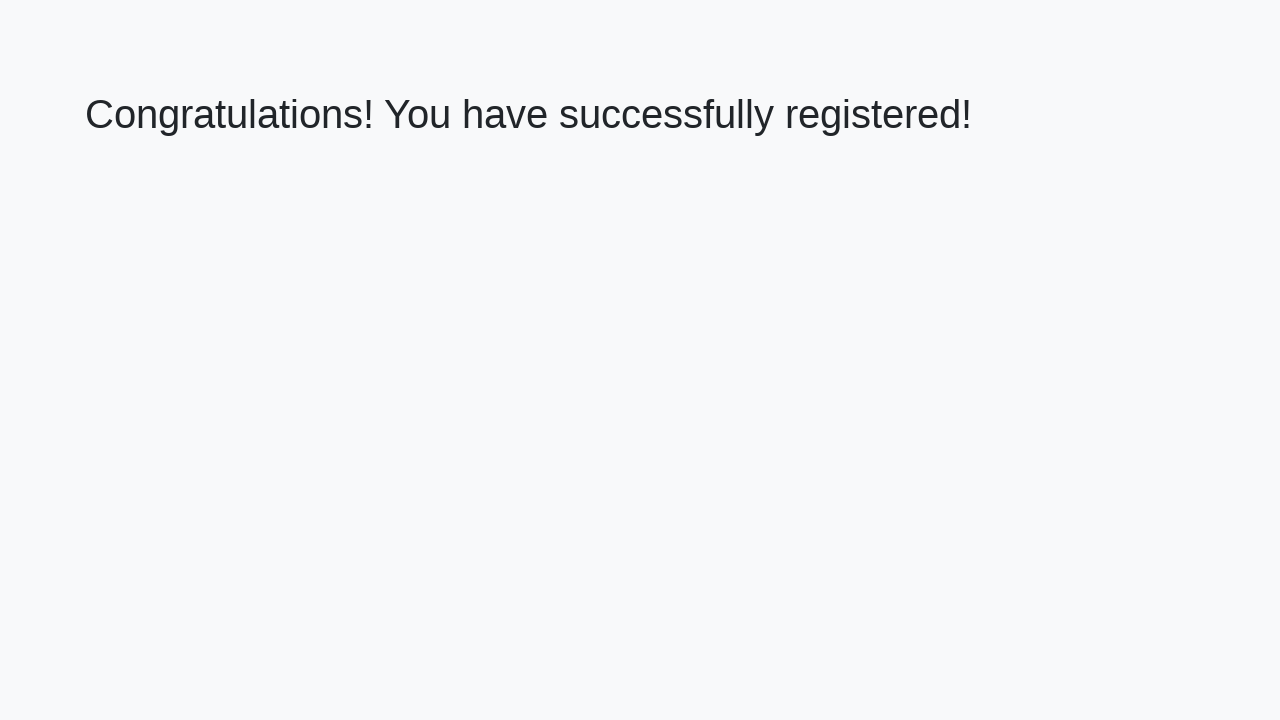

Retrieved success message text: 'Congratulations! You have successfully registered!'
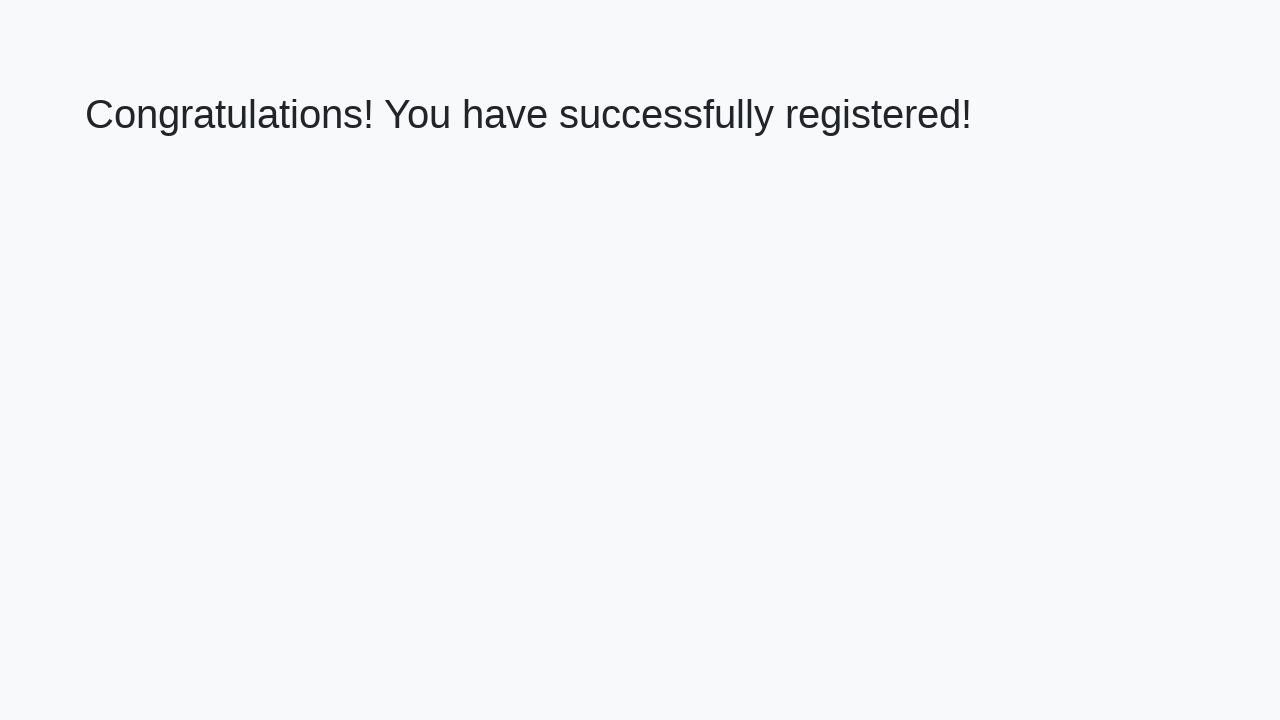

Verified success message matches expected text
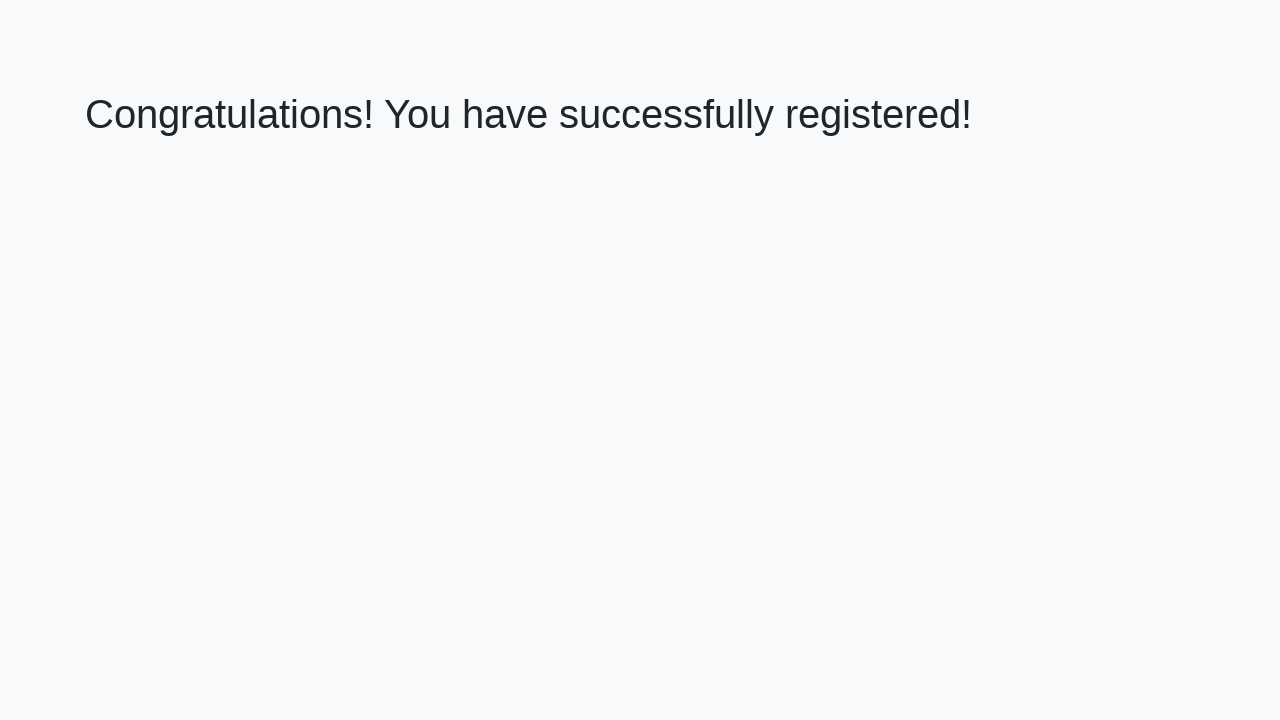

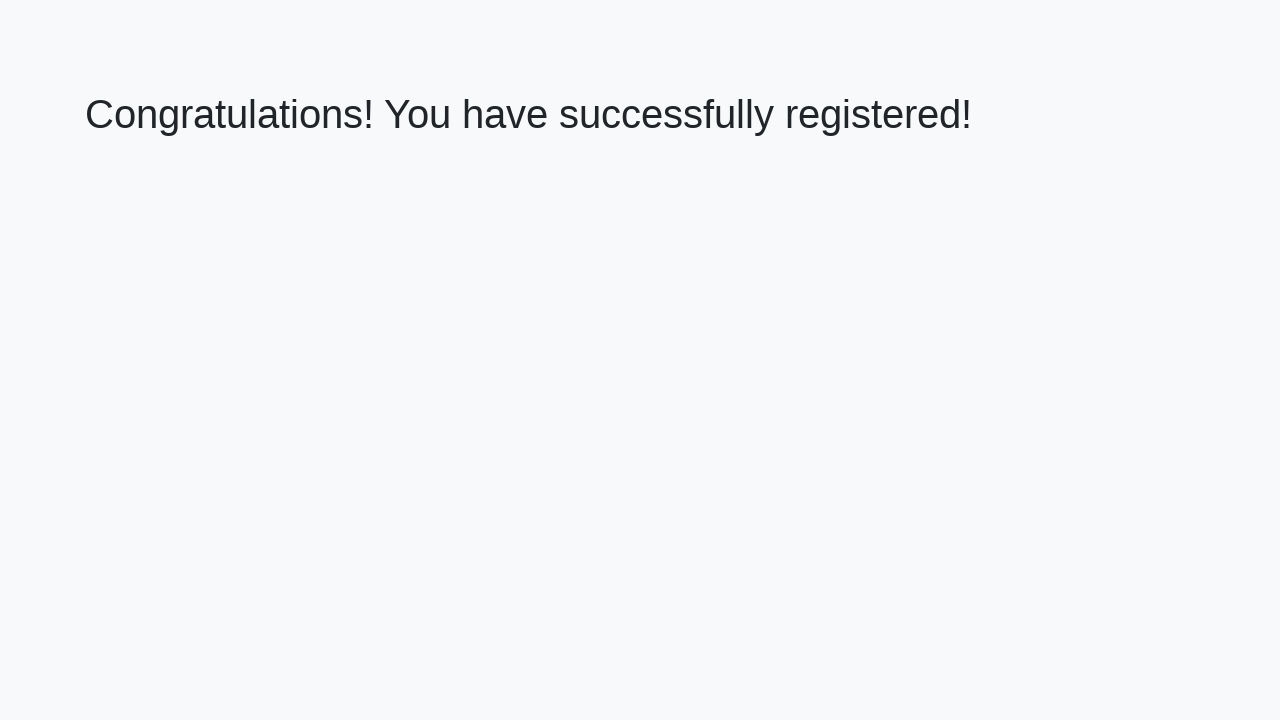